Tests auto-suggestion dropdown functionality by typing "ind" and selecting "India" from the suggestions, then interacts with checkboxes on the page

Starting URL: https://rahulshettyacademy.com/dropdownsPractise/

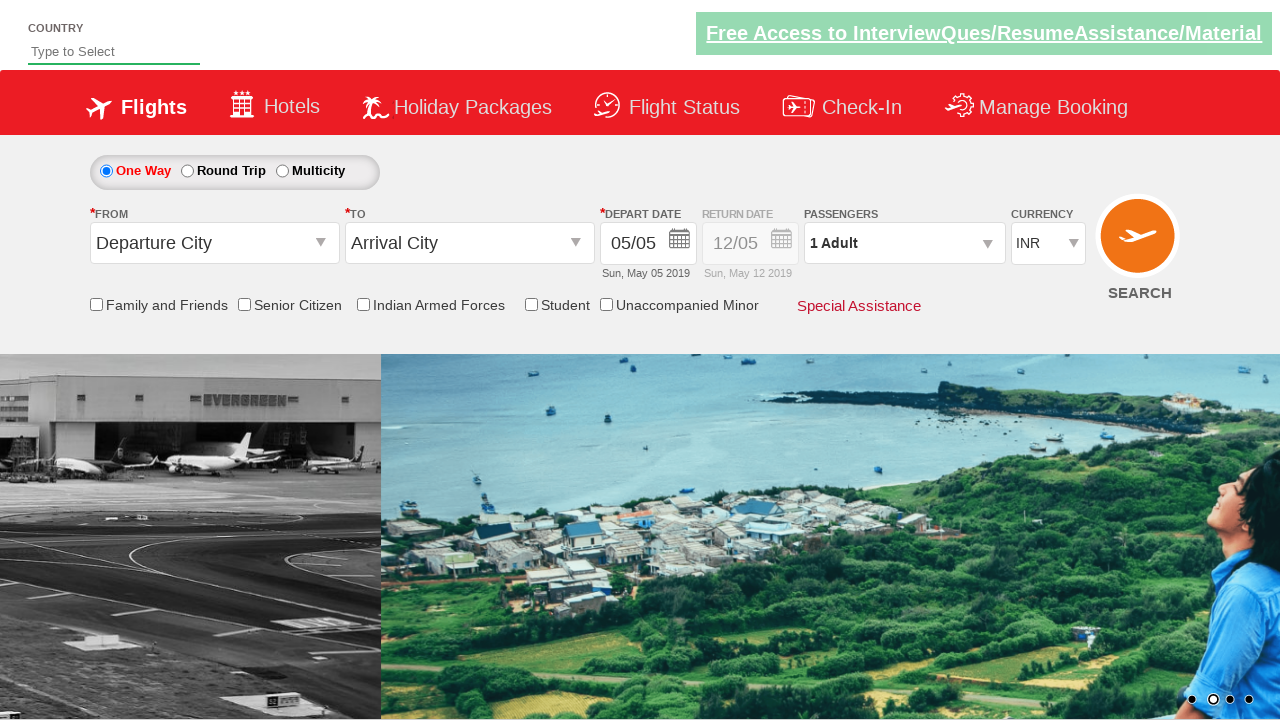

Typed 'ind' in auto-suggest field on #autosuggest
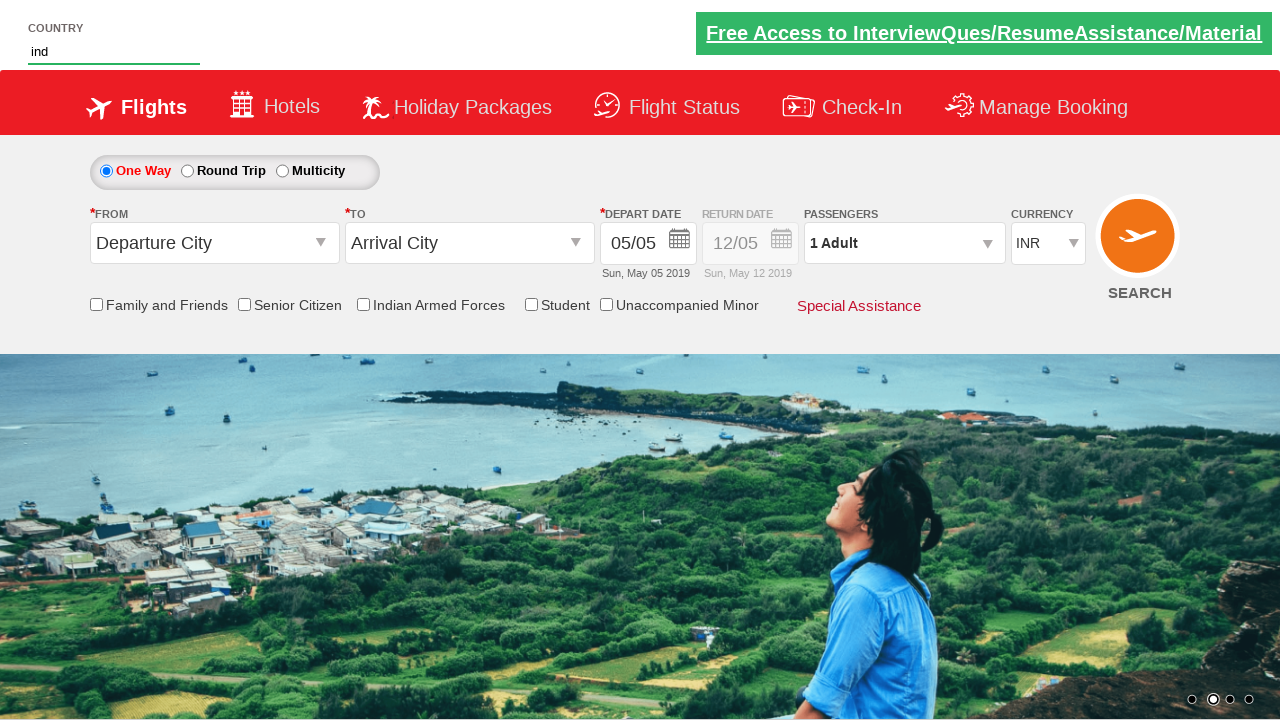

Auto-suggestion dropdown appeared
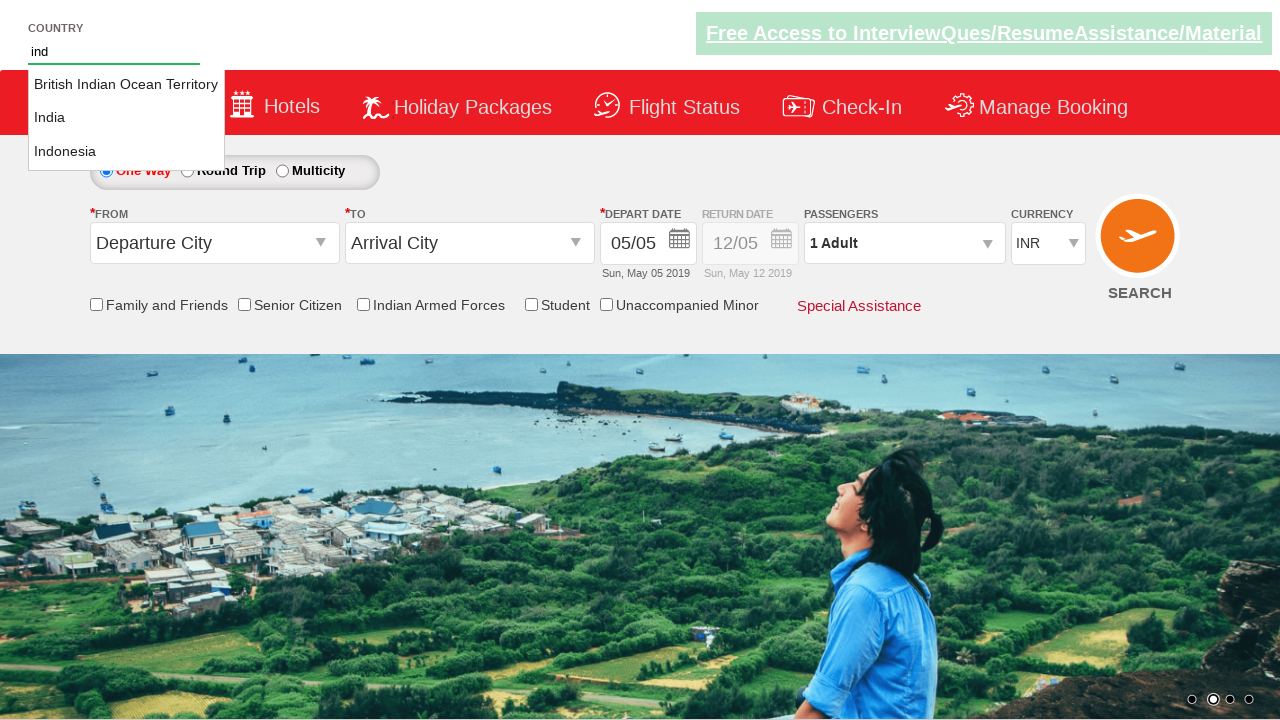

Retrieved list of suggestion options
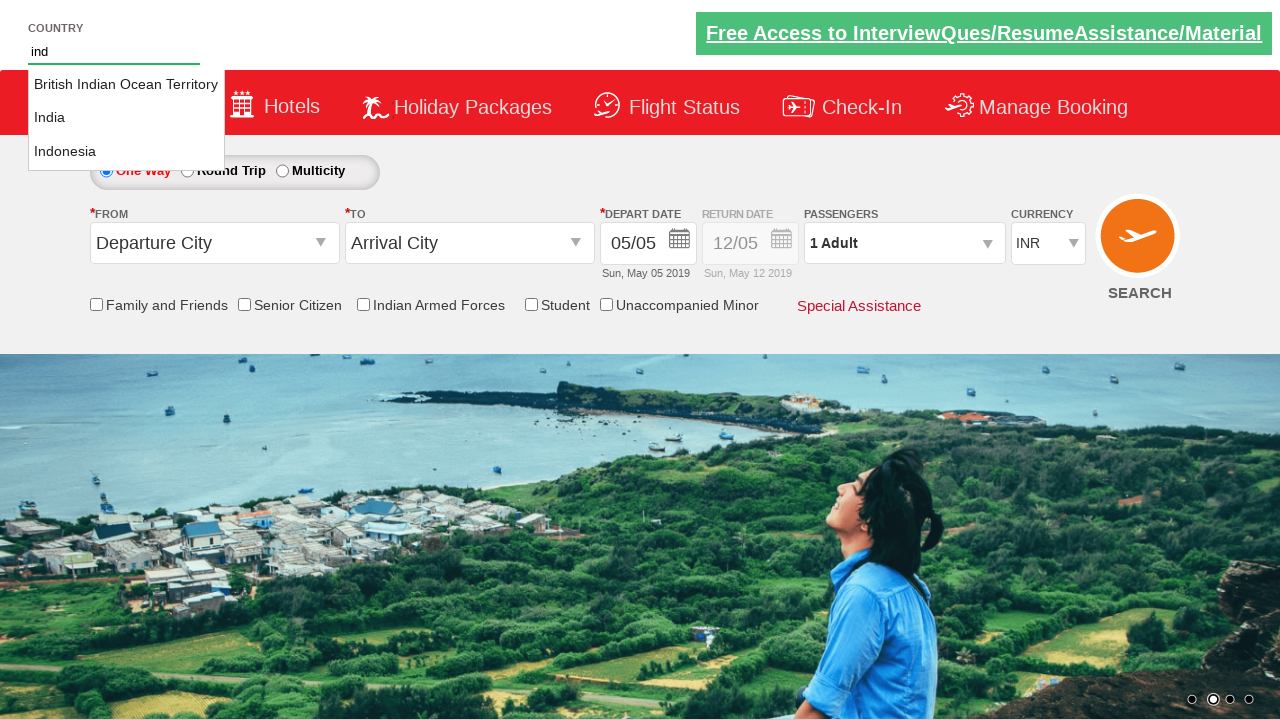

Selected 'India' from auto-suggestion dropdown at (126, 118) on xpath=//li[@class='ui-menu-item']/a >> nth=1
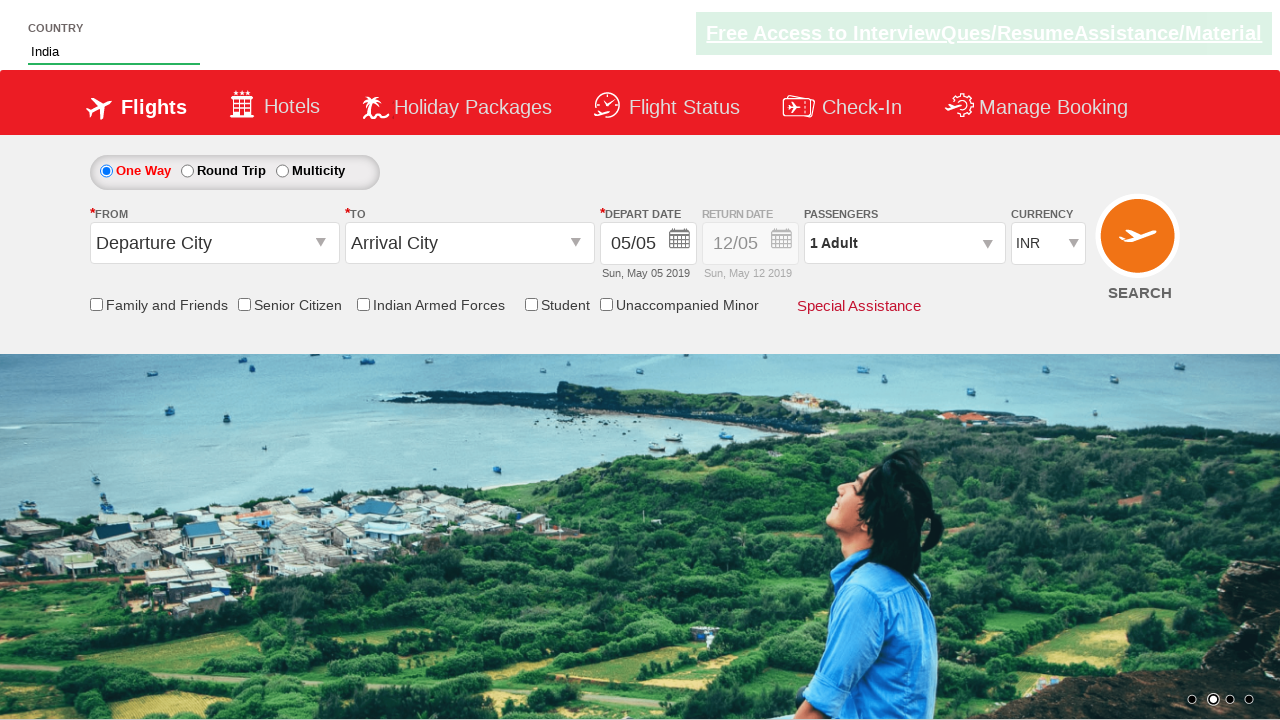

Clicked Senior Citizen discount checkbox at (244, 304) on xpath=//input[contains(@id,'ctl00_mainContent_chk_Se')]
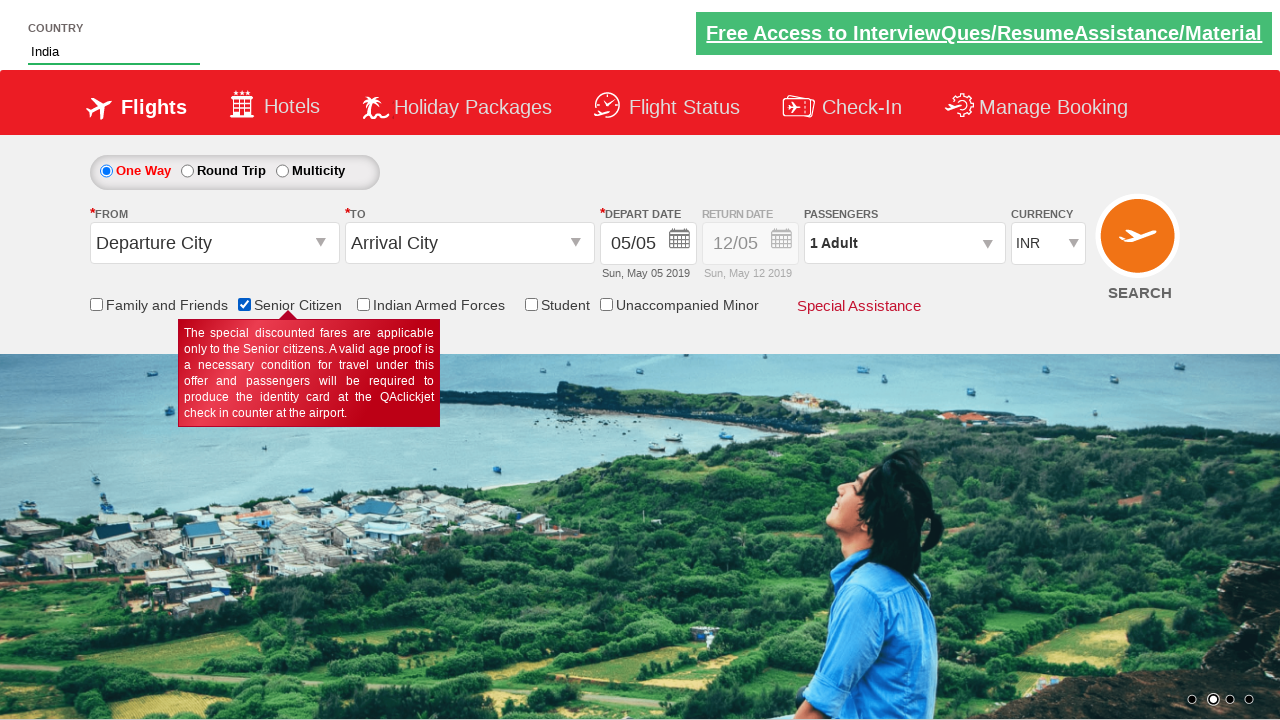

Retrieved all checkboxes on page for verification
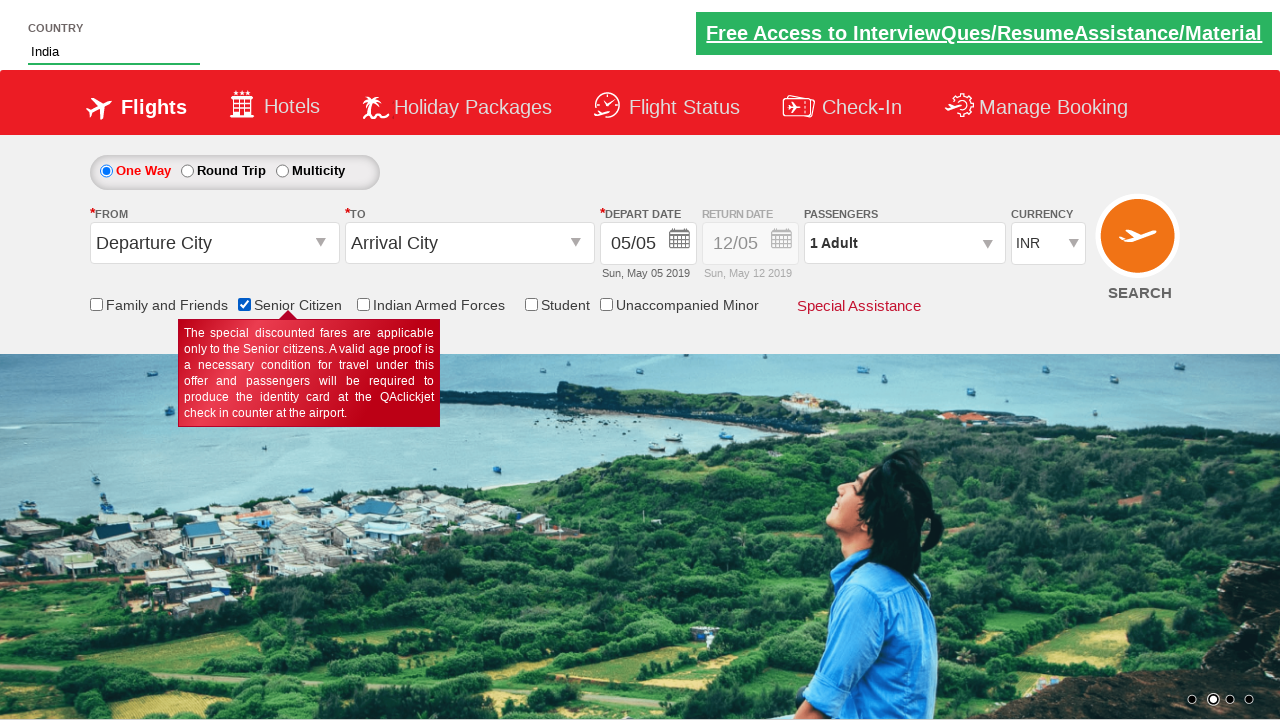

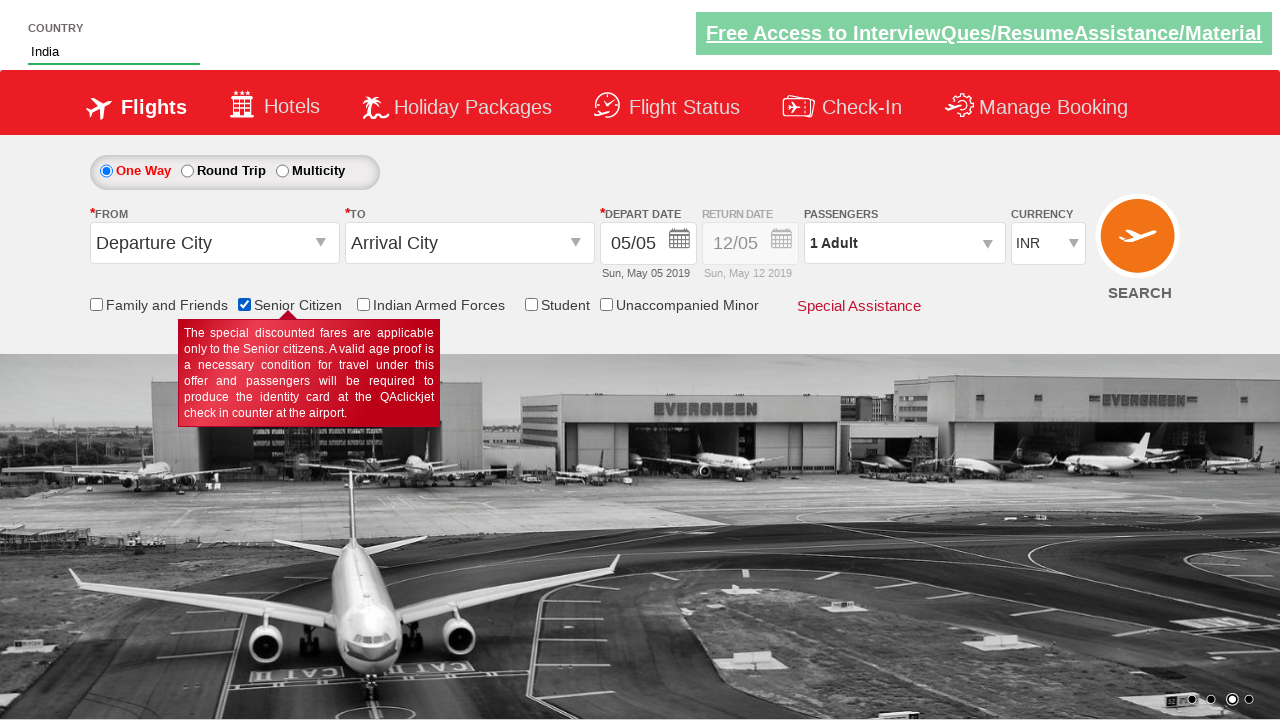